Tests Vue.js custom dropdown component by selecting different options and verifying the selected text is displayed.

Starting URL: https://mikerodham.github.io/vue-dropdowns/

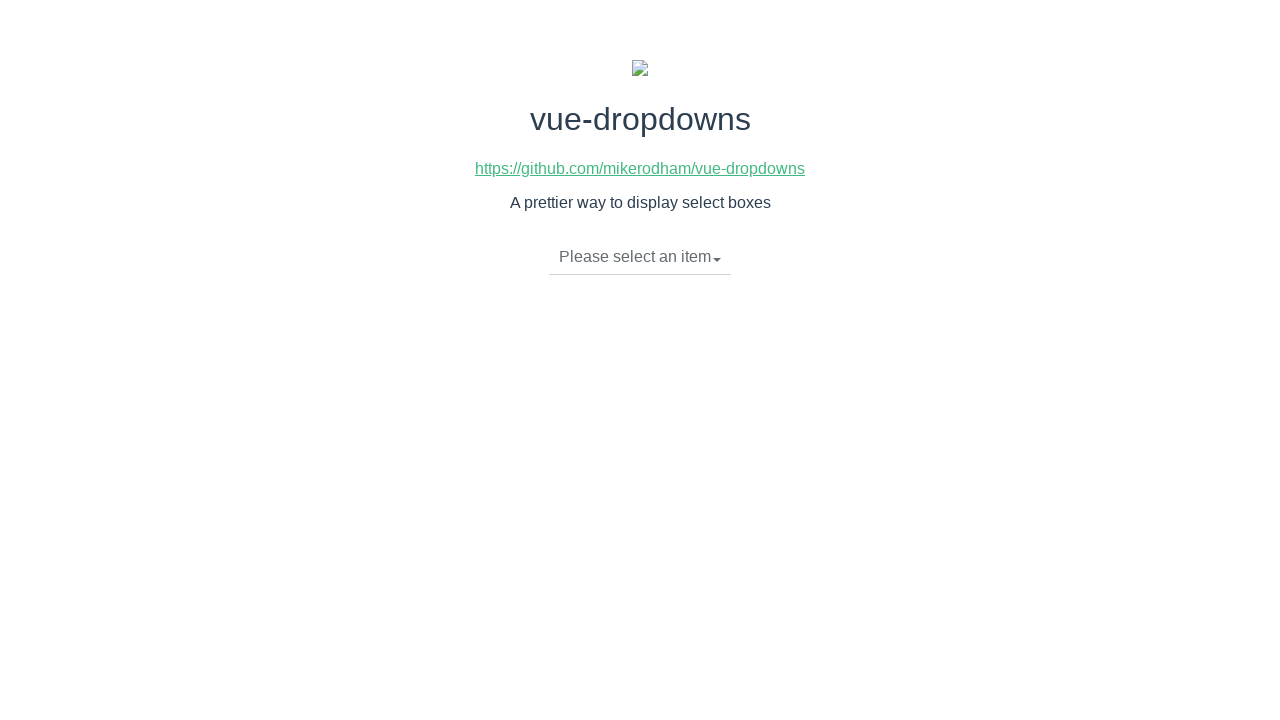

Clicked dropdown toggle to open menu at (640, 257) on li.dropdown-toggle
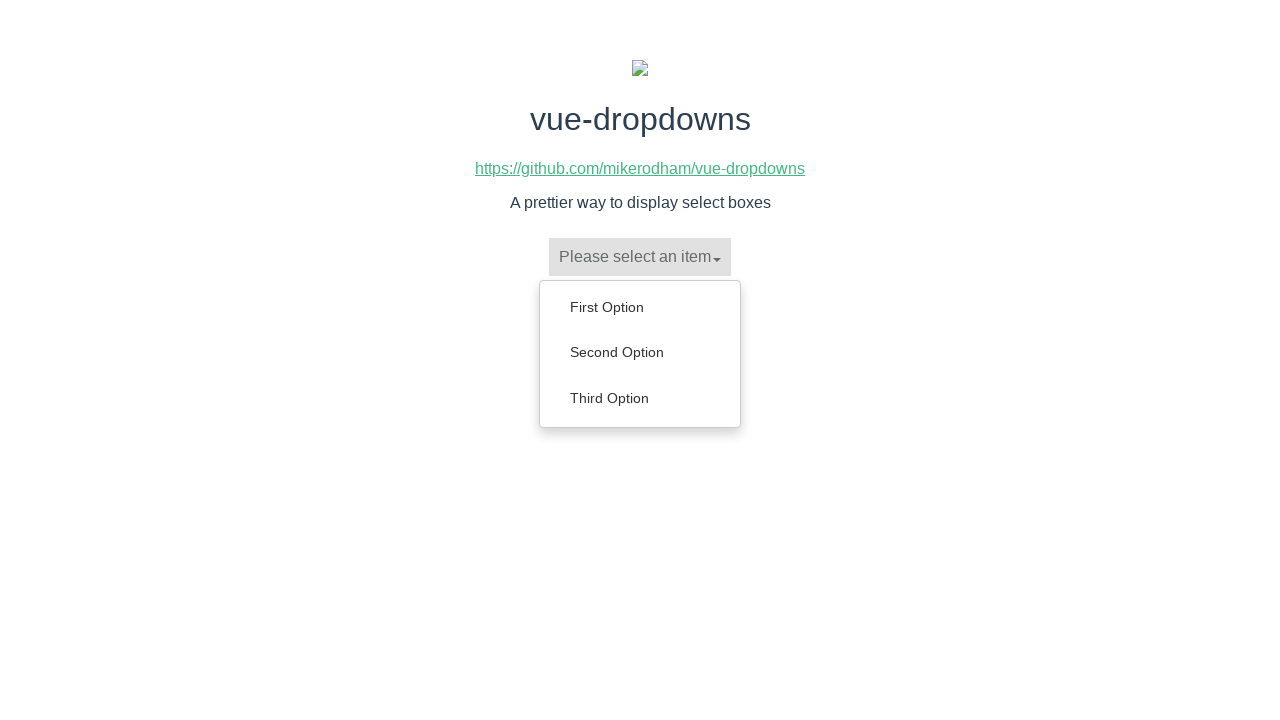

Dropdown menu appeared with options
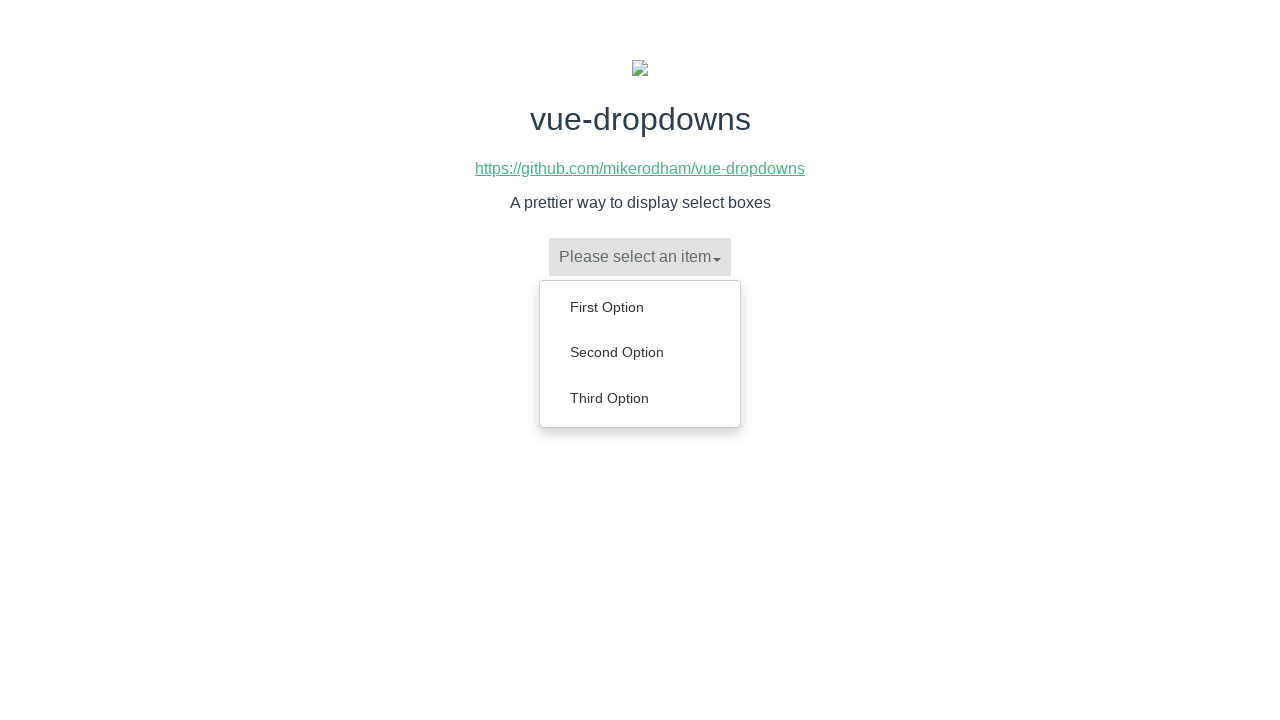

Selected 'Third Option' from dropdown at (640, 398) on ul.dropdown-menu a:has-text('Third Option')
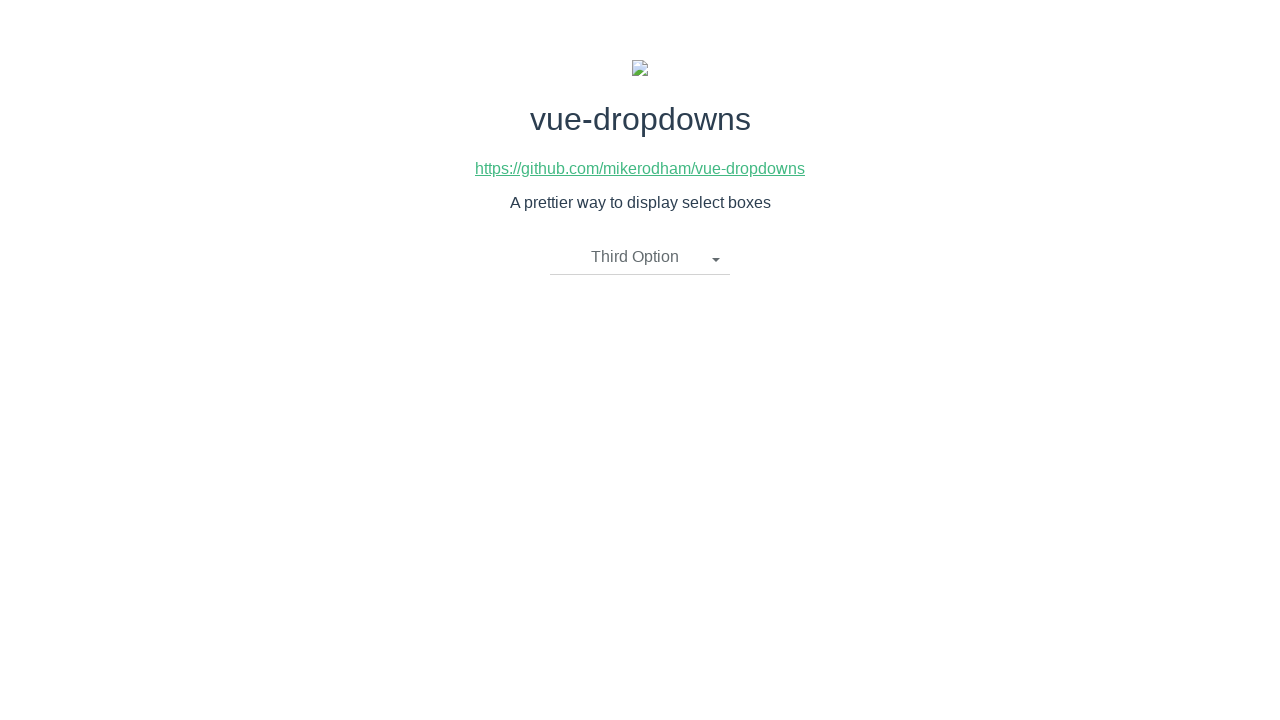

Waited for selection to be processed
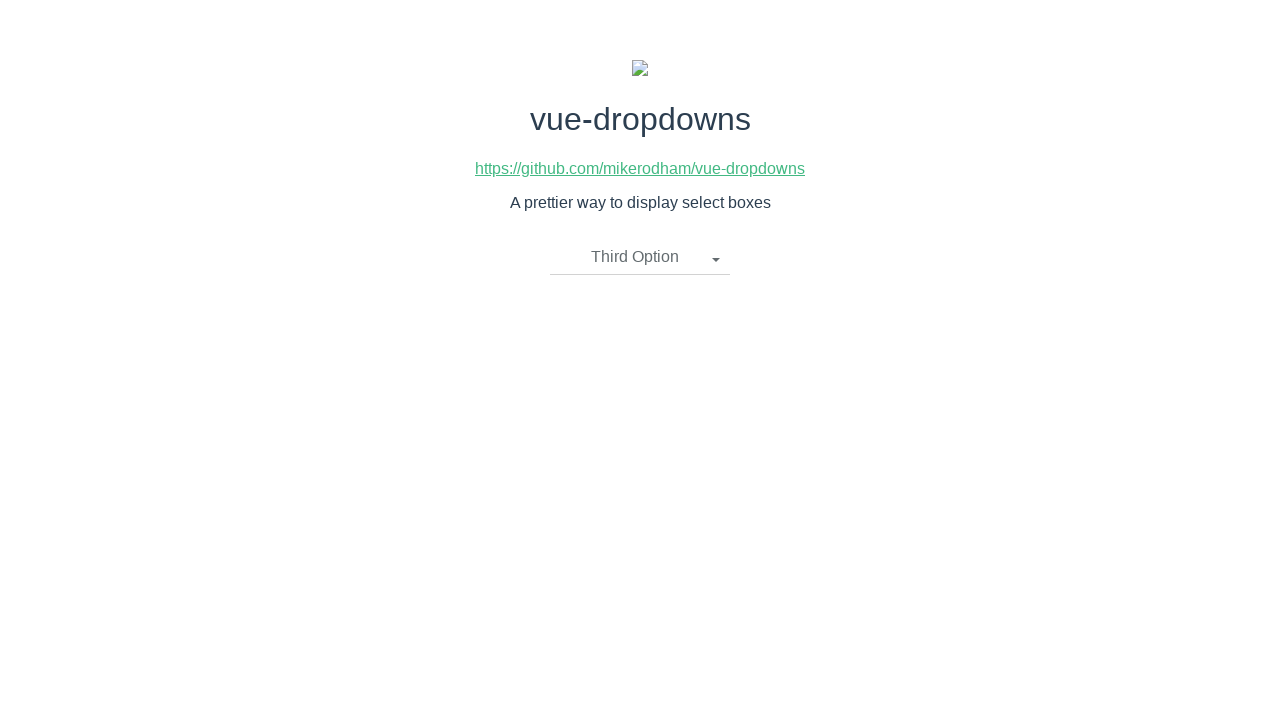

Verified 'Third Option' is displayed as selected
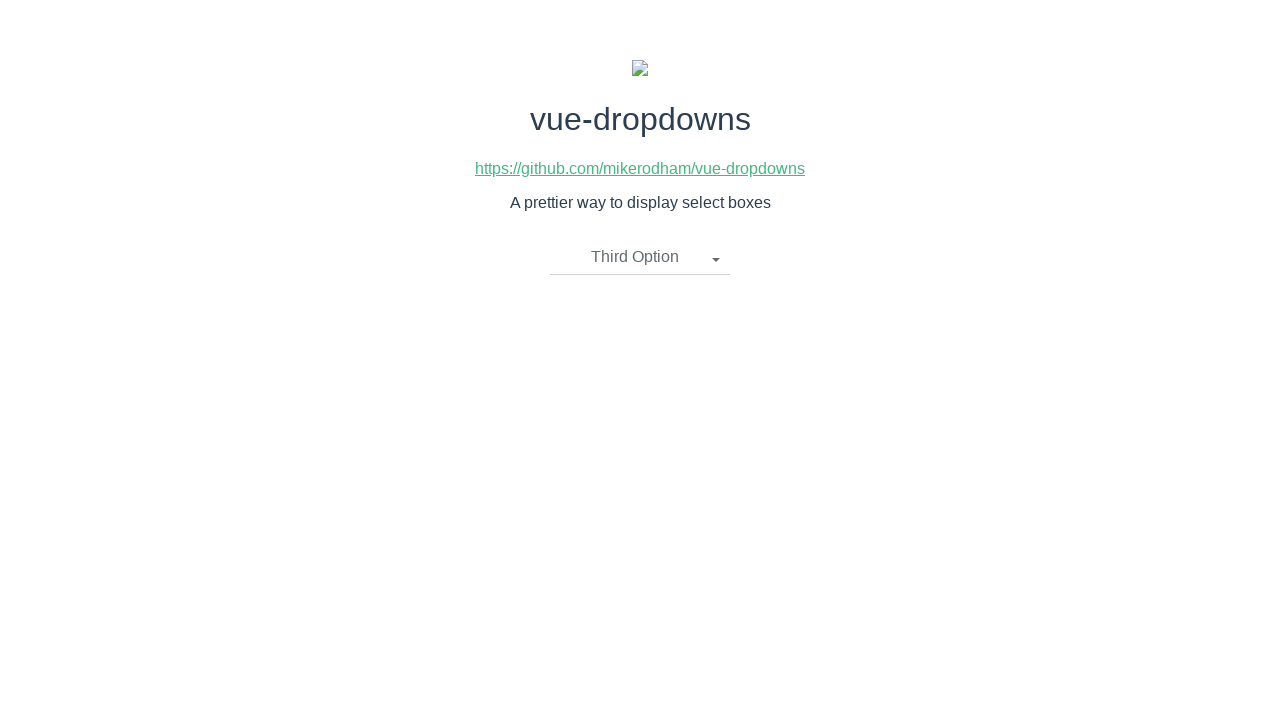

Clicked dropdown toggle to open menu at (640, 257) on li.dropdown-toggle
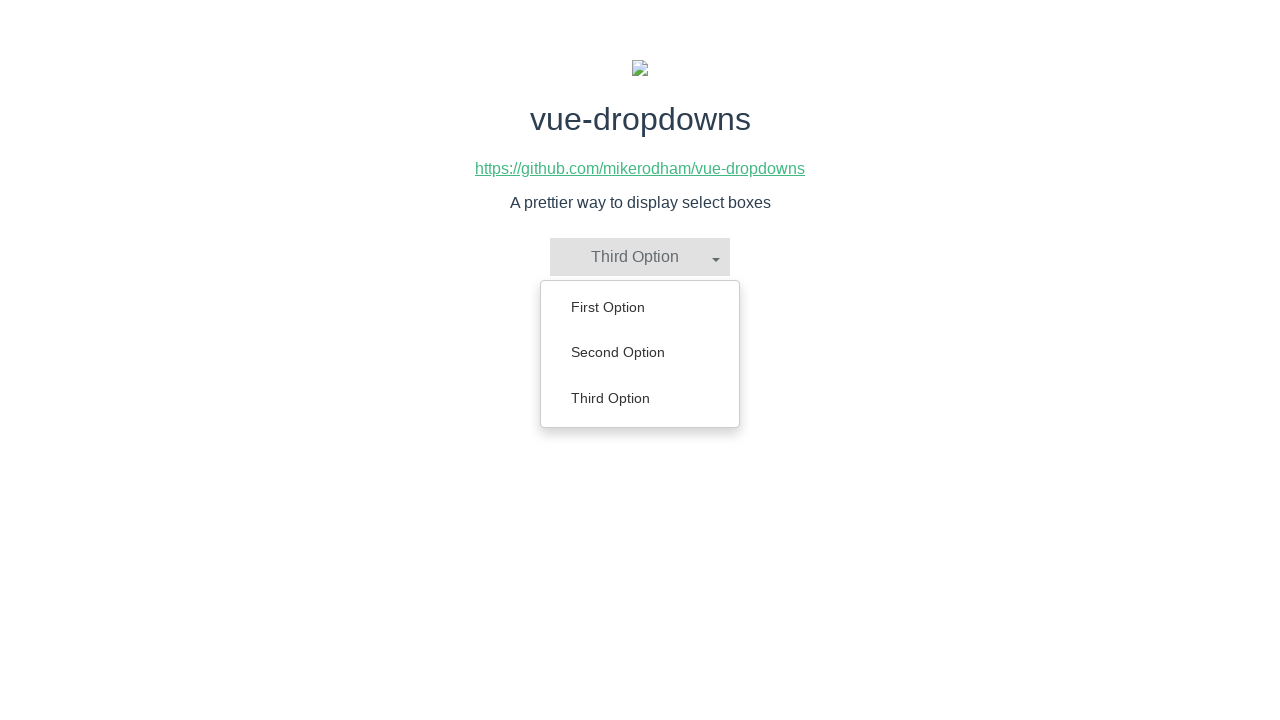

Dropdown menu appeared with options
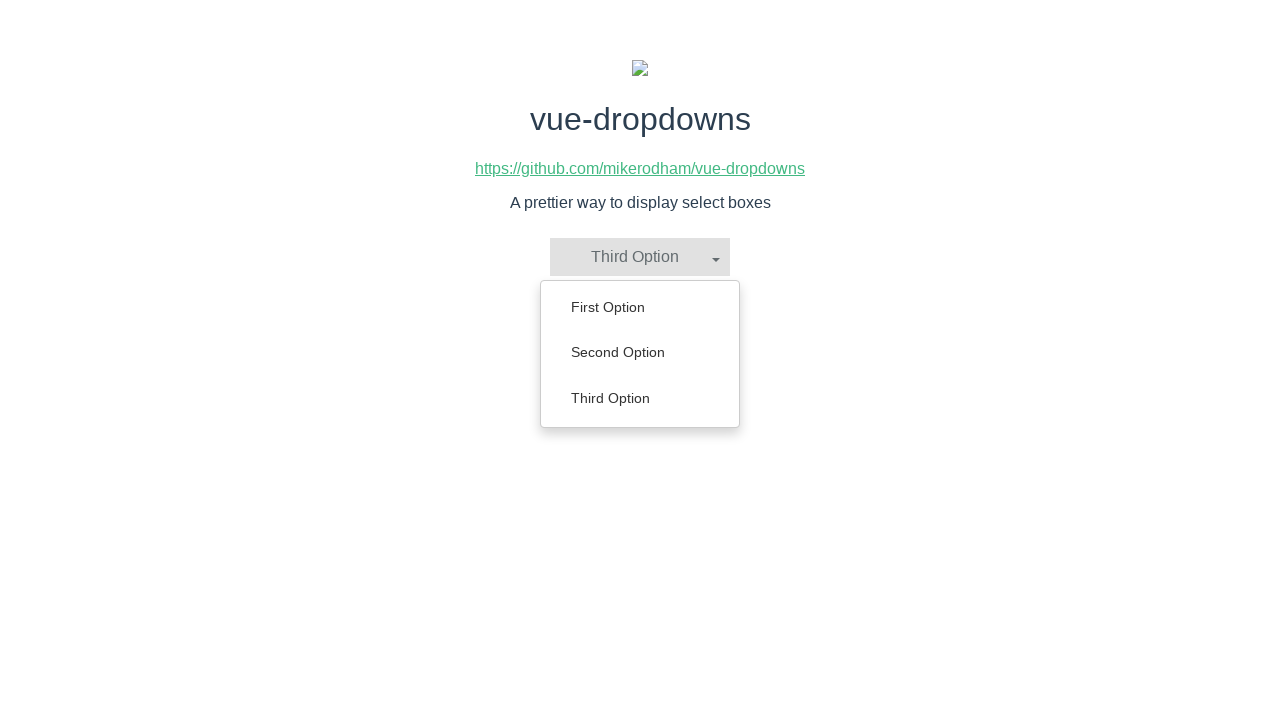

Selected 'First Option' from dropdown at (640, 307) on ul.dropdown-menu a:has-text('First Option')
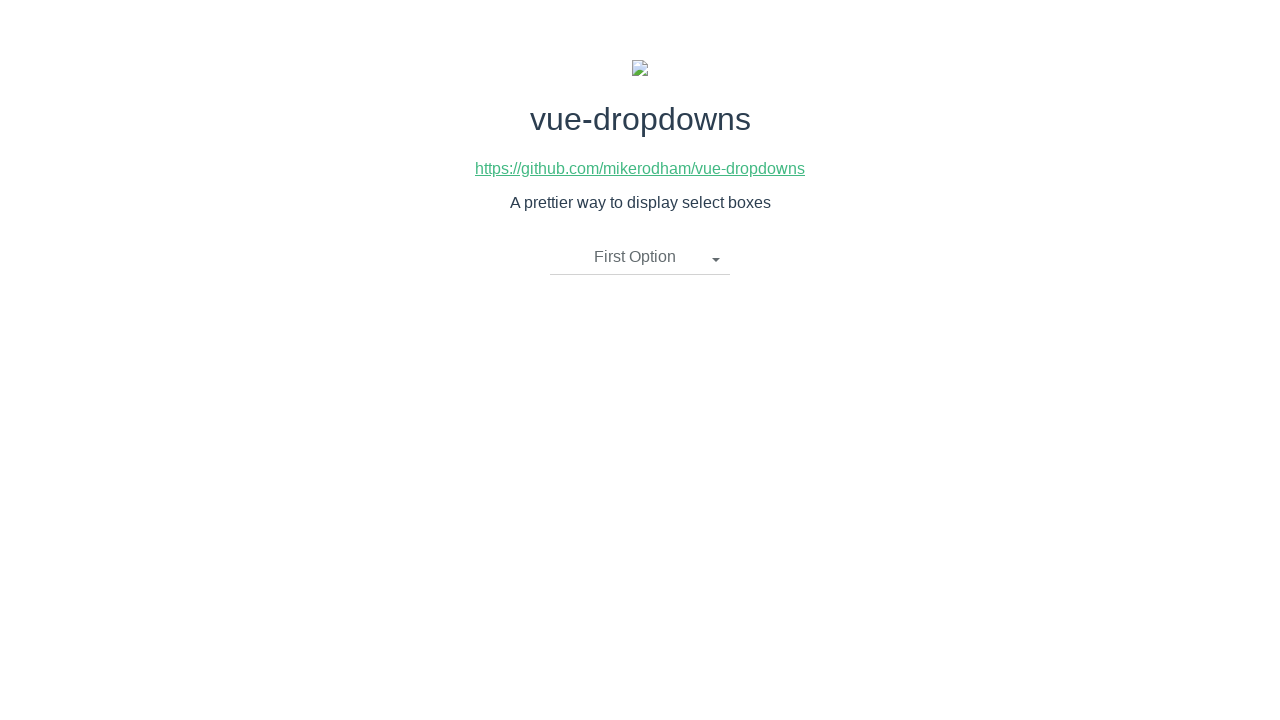

Waited for selection to be processed
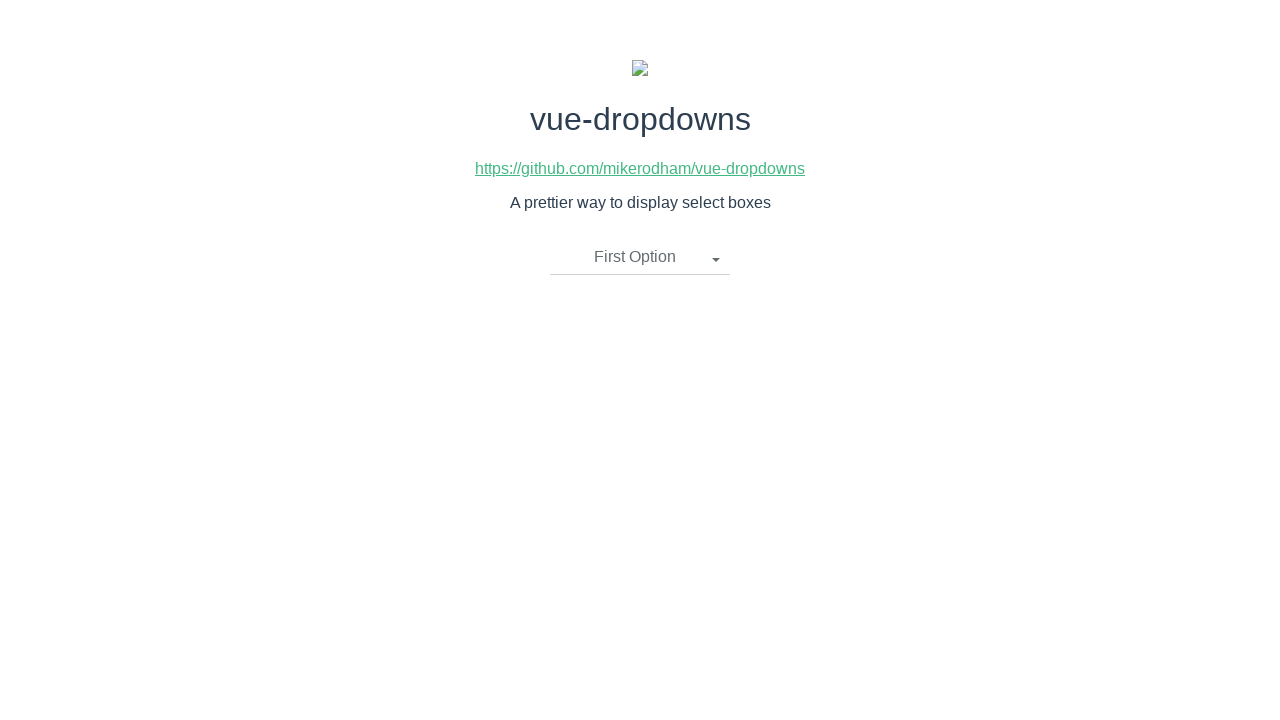

Verified 'First Option' is displayed as selected
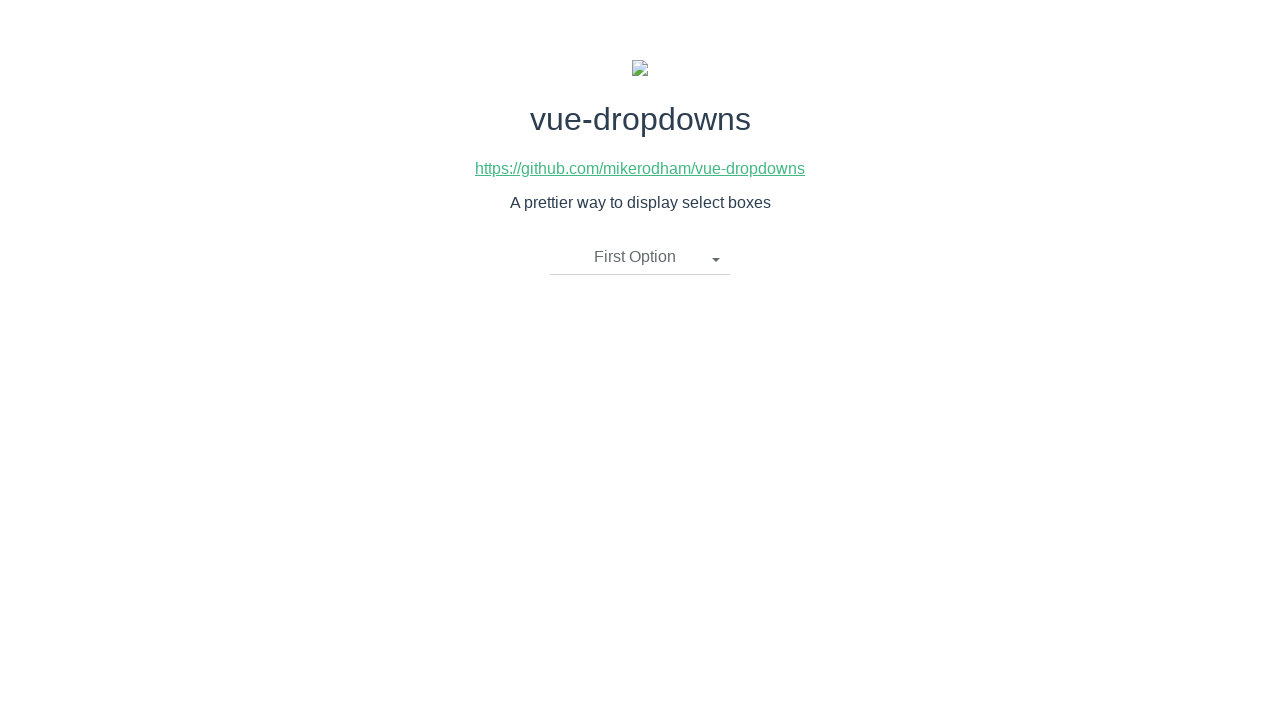

Clicked dropdown toggle to open menu at (640, 257) on li.dropdown-toggle
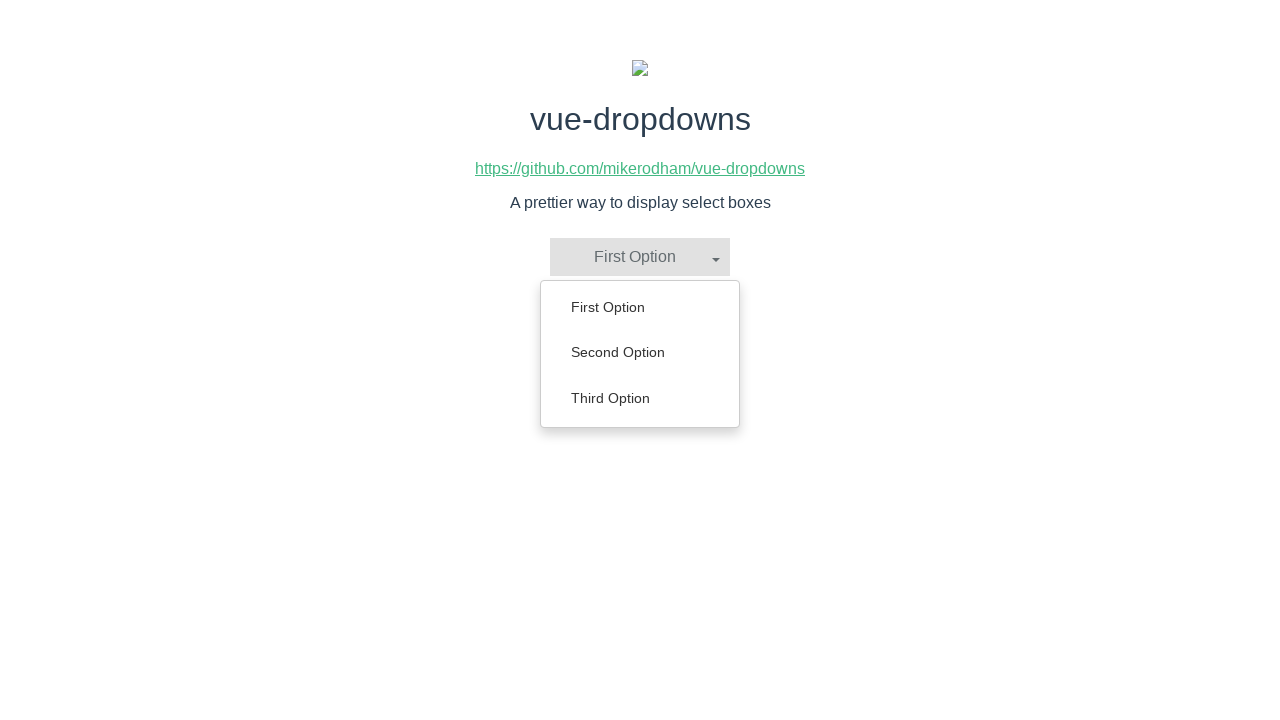

Dropdown menu appeared with options
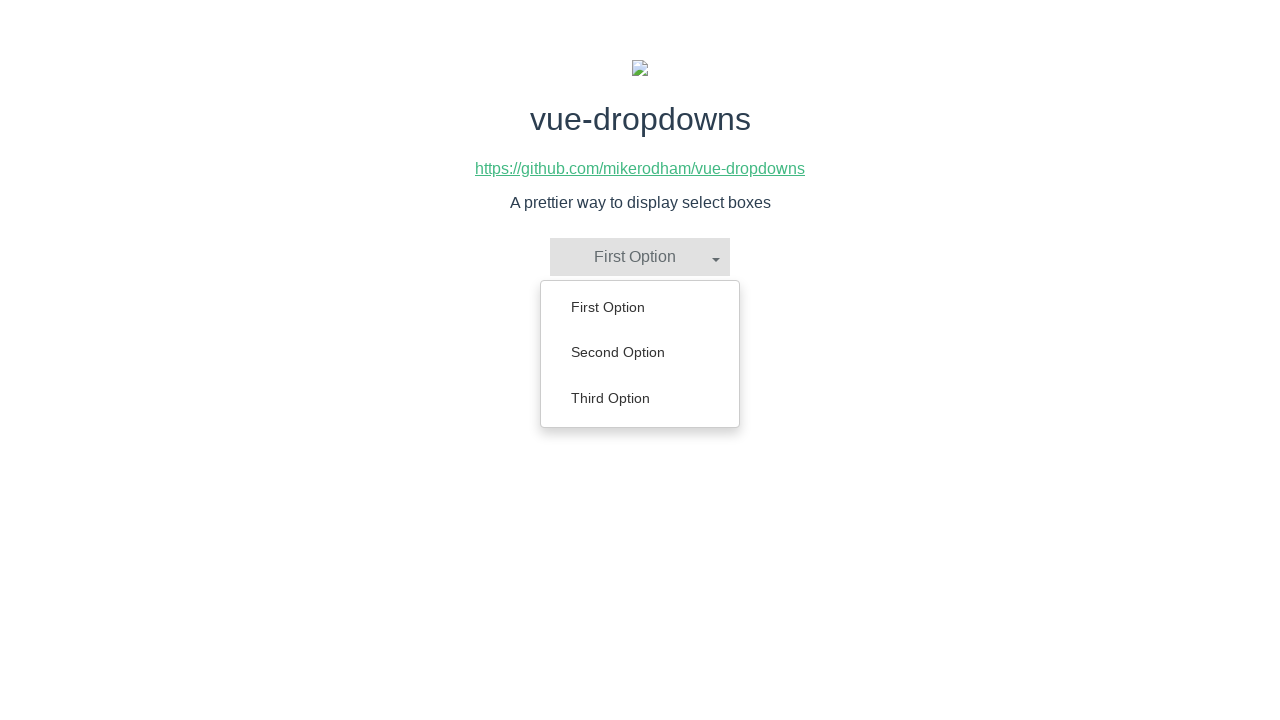

Selected 'Second Option' from dropdown at (640, 352) on ul.dropdown-menu a:has-text('Second Option')
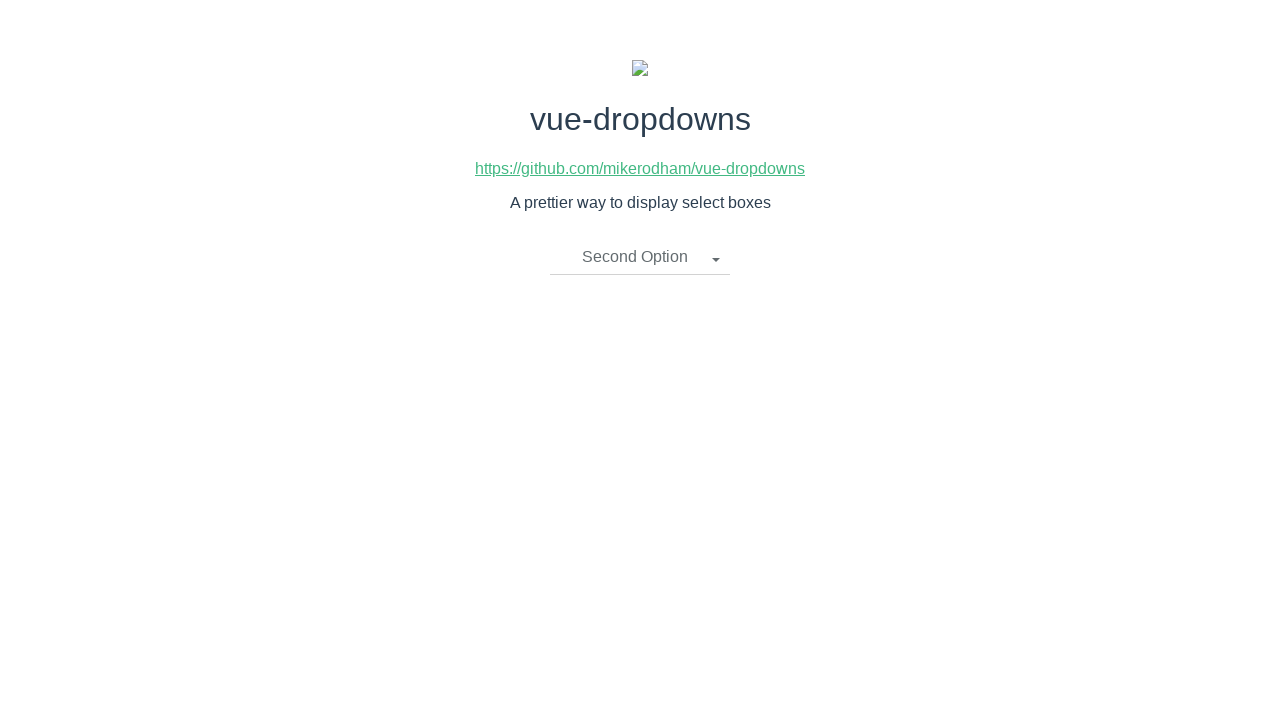

Waited for selection to be processed
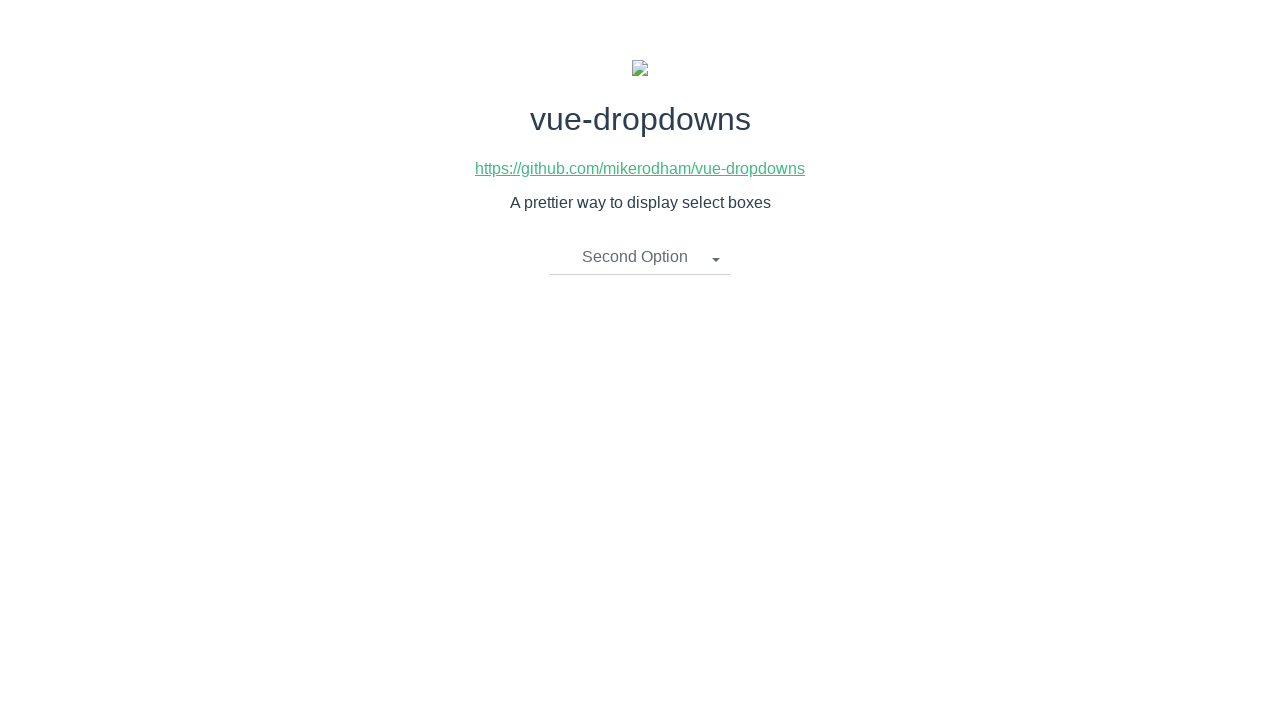

Verified 'Second Option' is displayed as selected
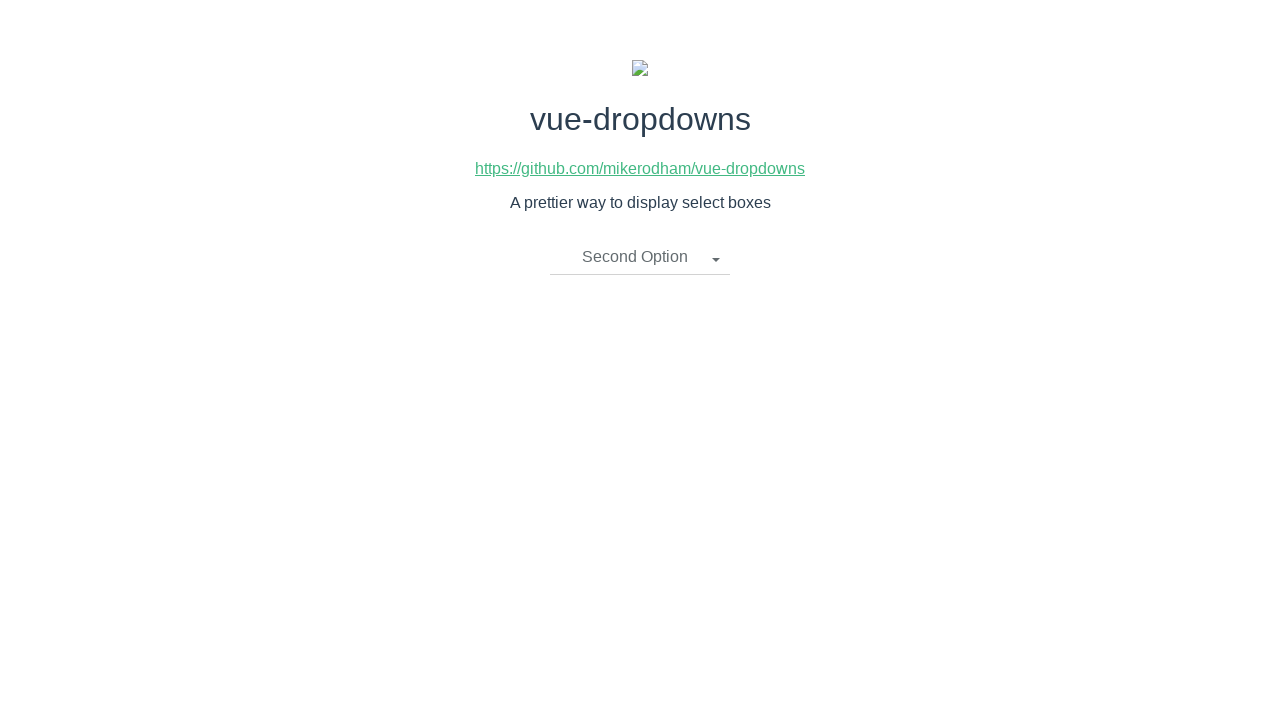

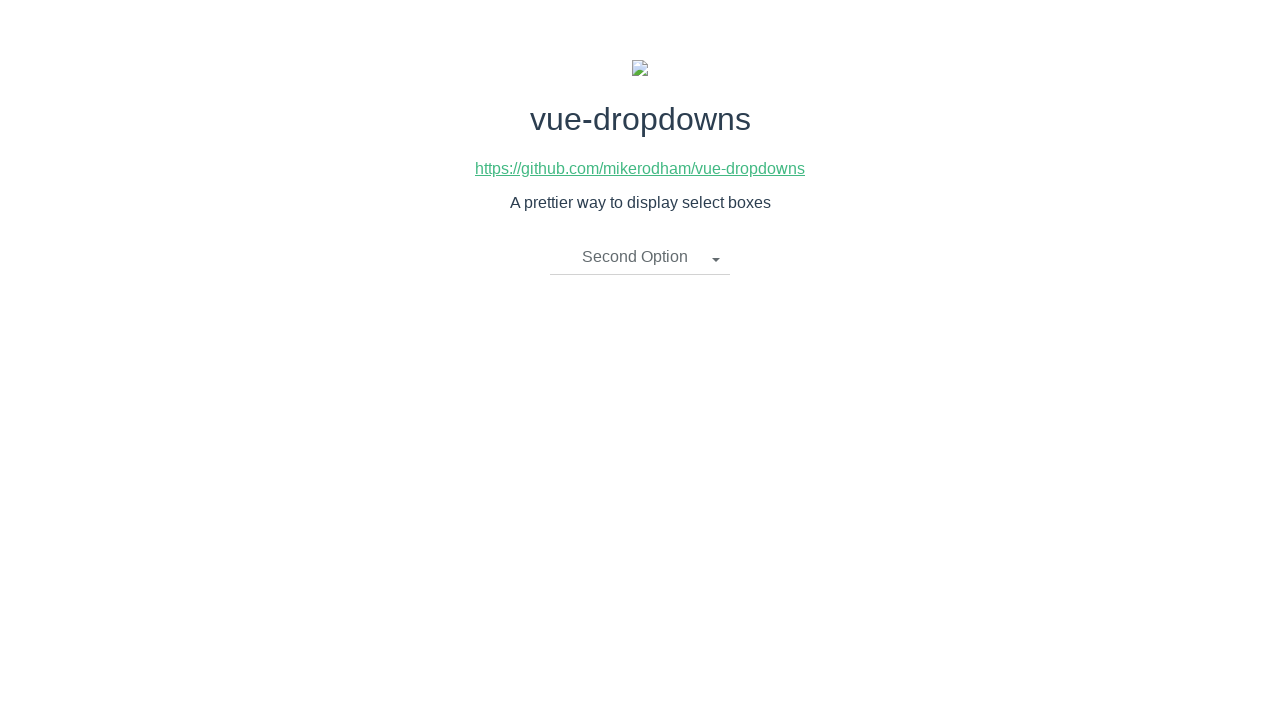